Navigates to Site Map page and verifies various account service links are present

Starting URL: https://parabank.parasoft.com/parabank/index.htm

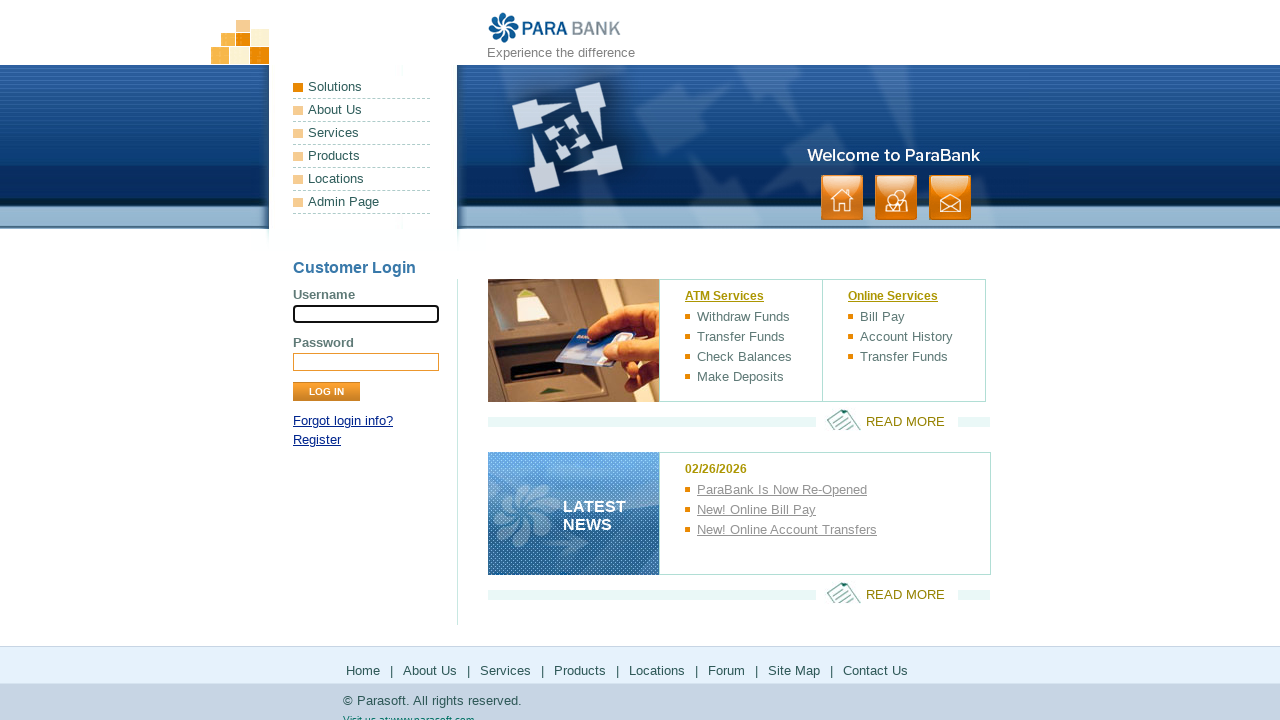

Clicked Site Map link at (794, 670) on a:has-text('Site Map')
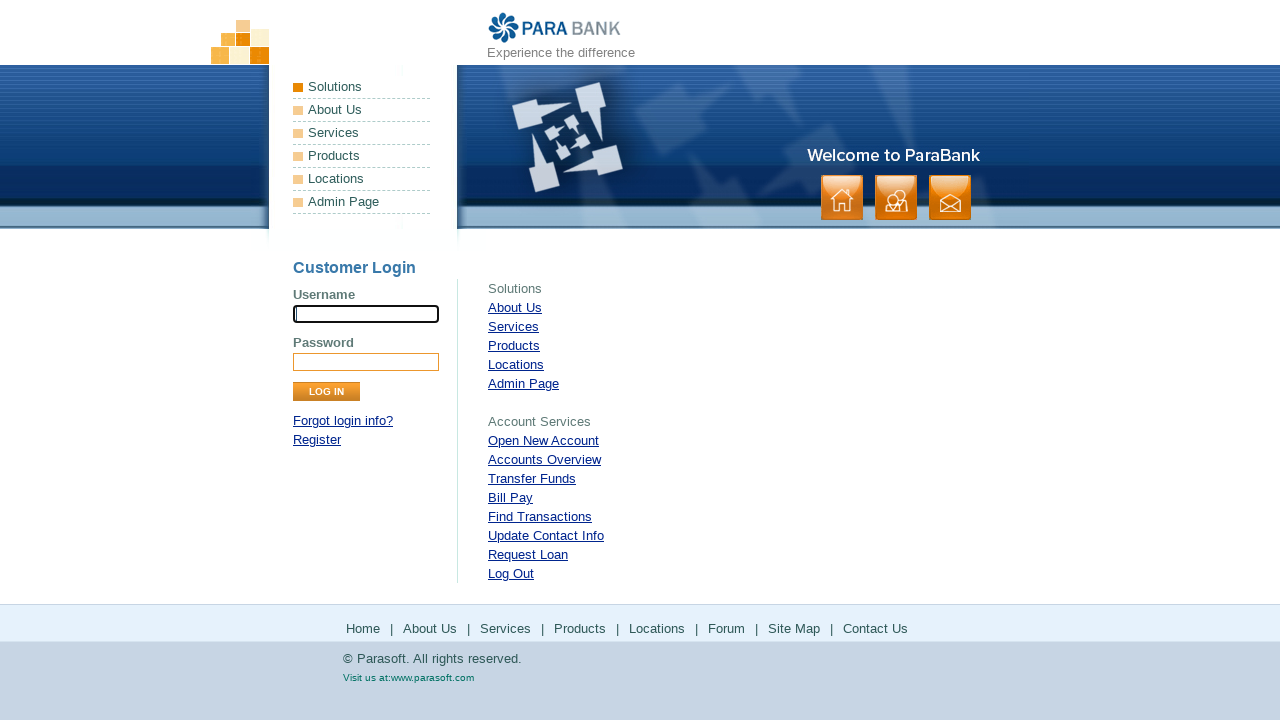

Site Map page loaded with Account Services section visible
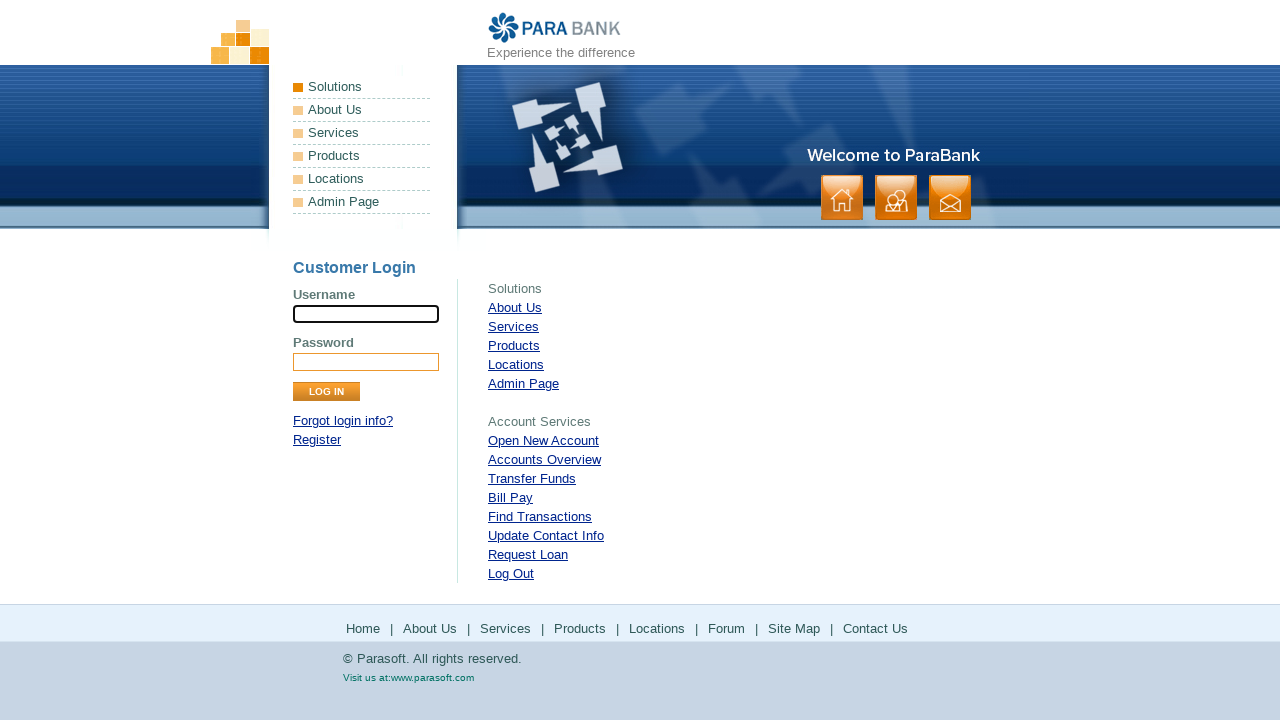

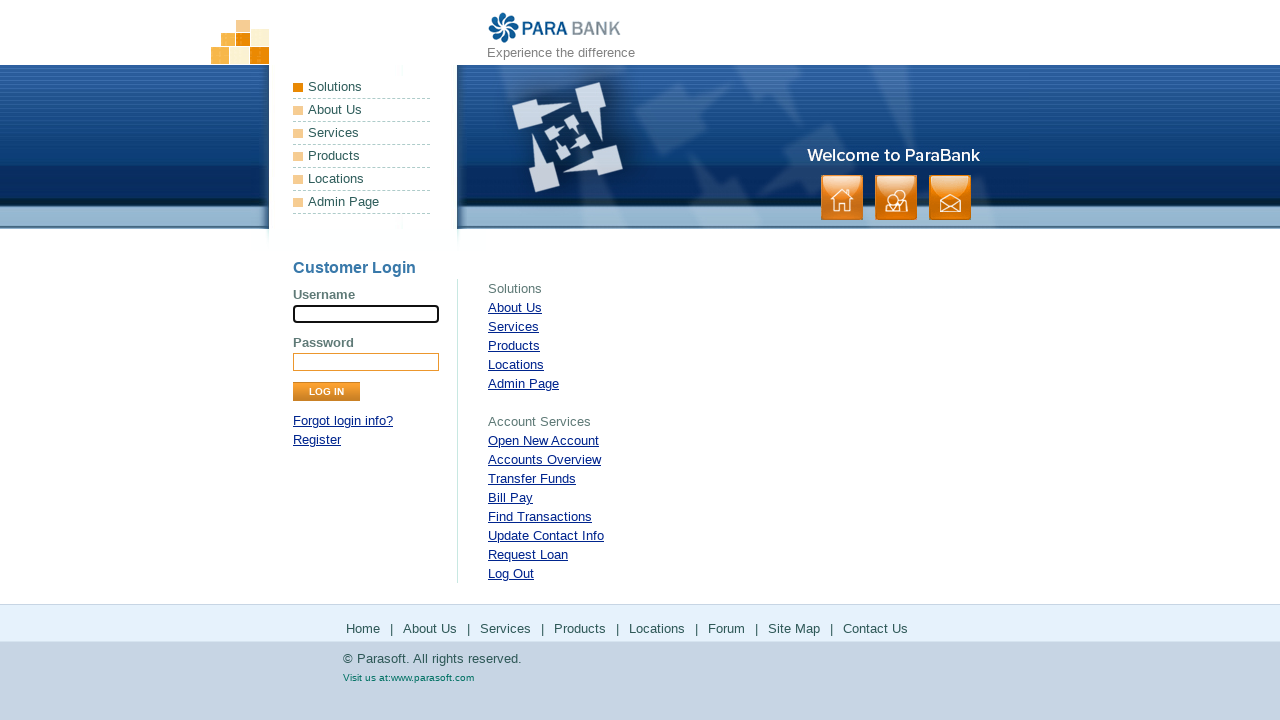